Tests clicking a button element on an input form page using tag name locator

Starting URL: https://syntaxprojects.com/input-form-locator.php

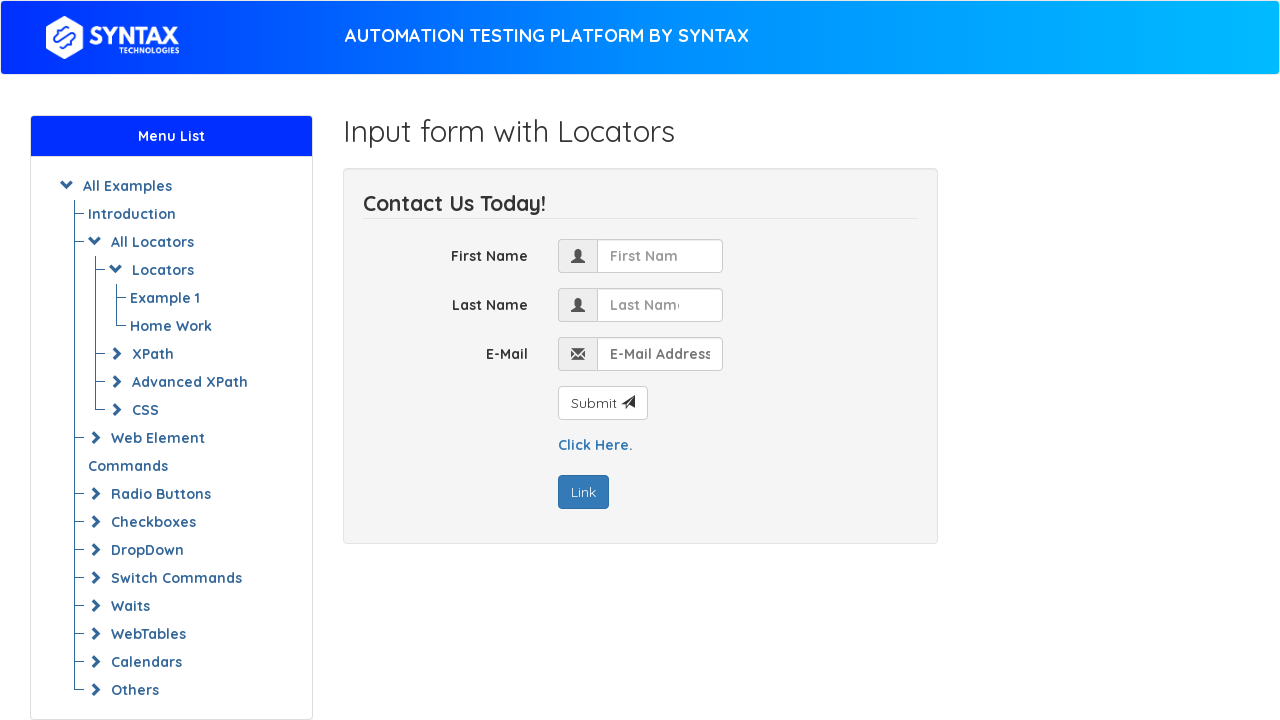

Navigated to input form locator page
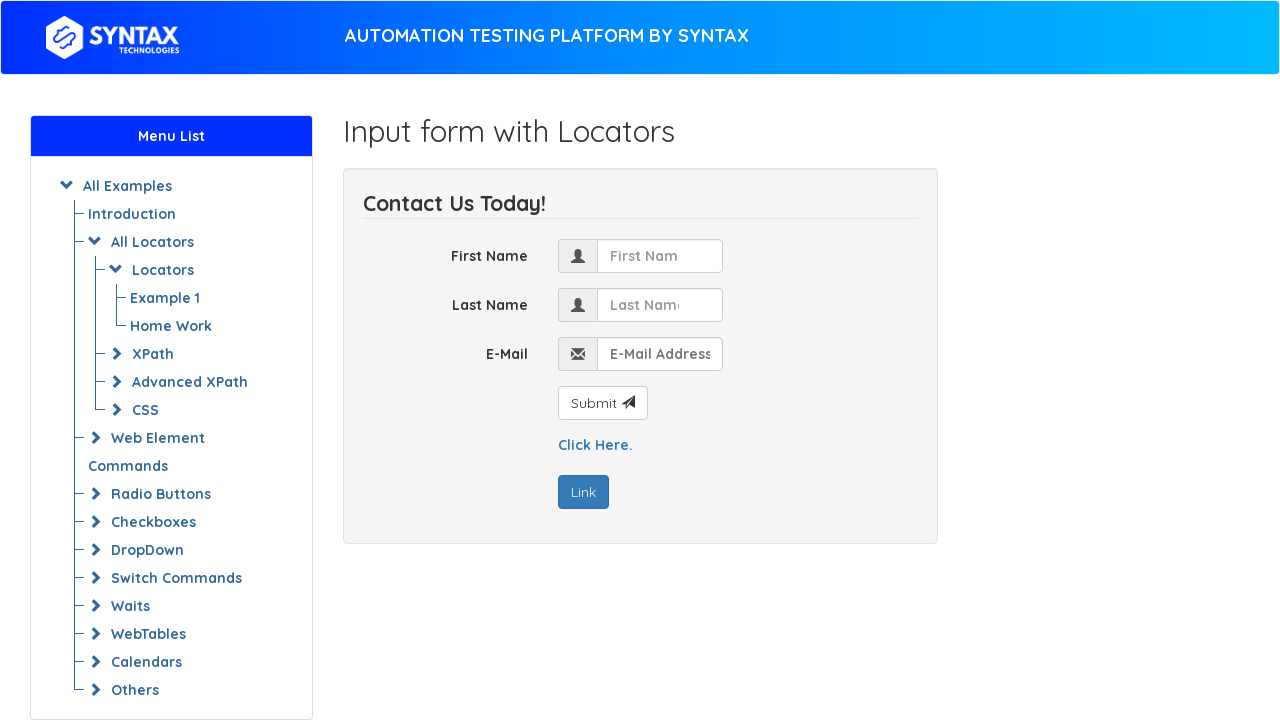

Clicked the first button element using tag name locator at (602, 403) on button
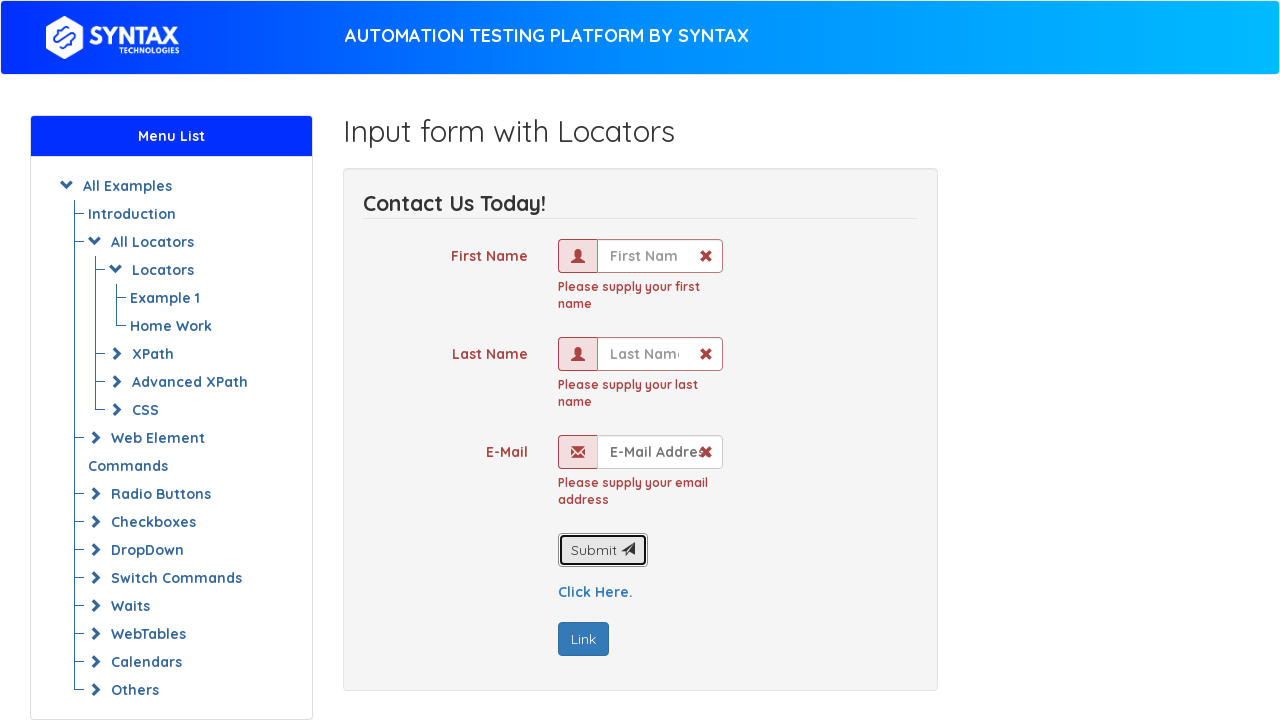

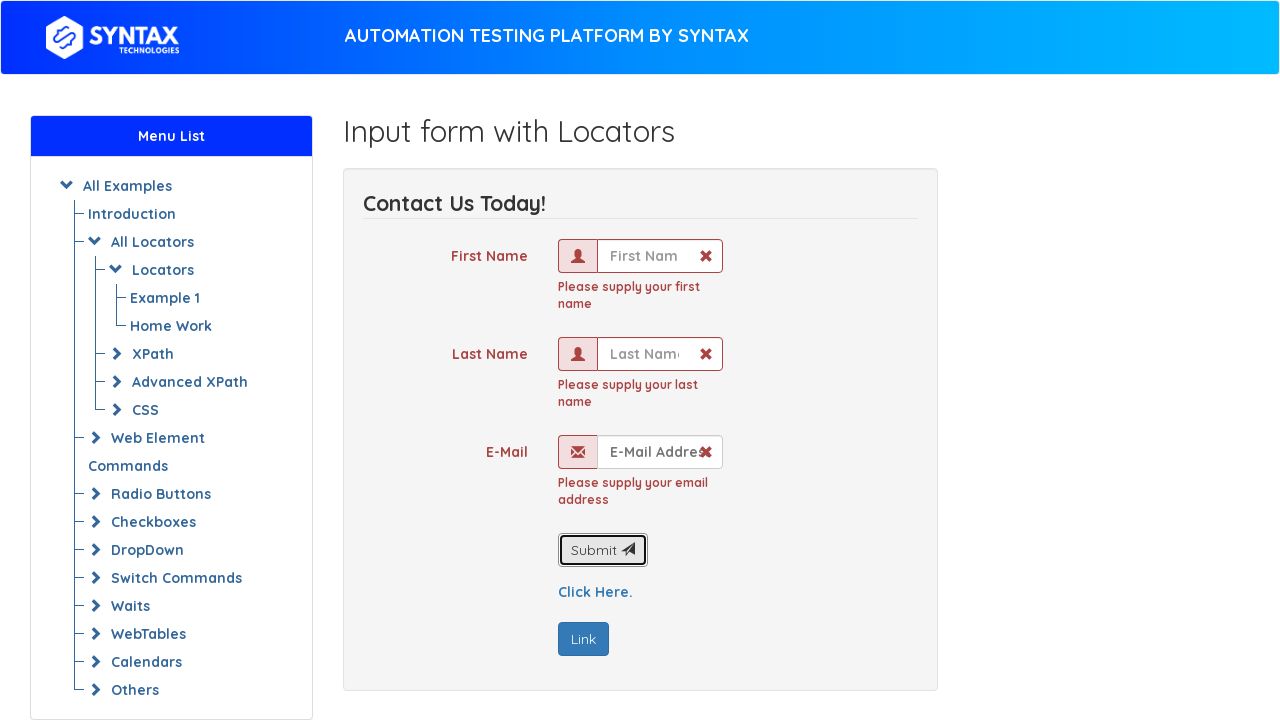